Tests HTML dropdown selection functionality by interacting with course and IDE dropdowns using various selection methods (by index, by value, by visible text) and deselection.

Starting URL: https://www.hyrtutorials.com/p/html-dropdown-elements-practice.html

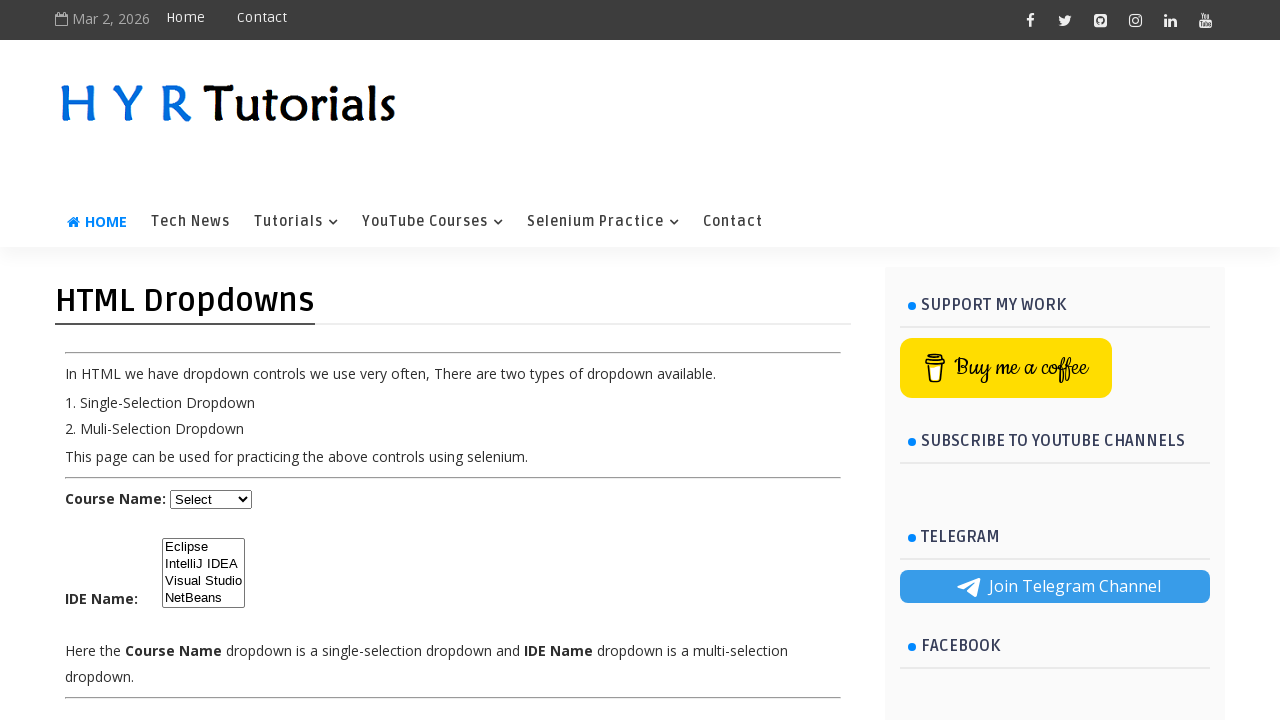

Waited for course dropdown to load
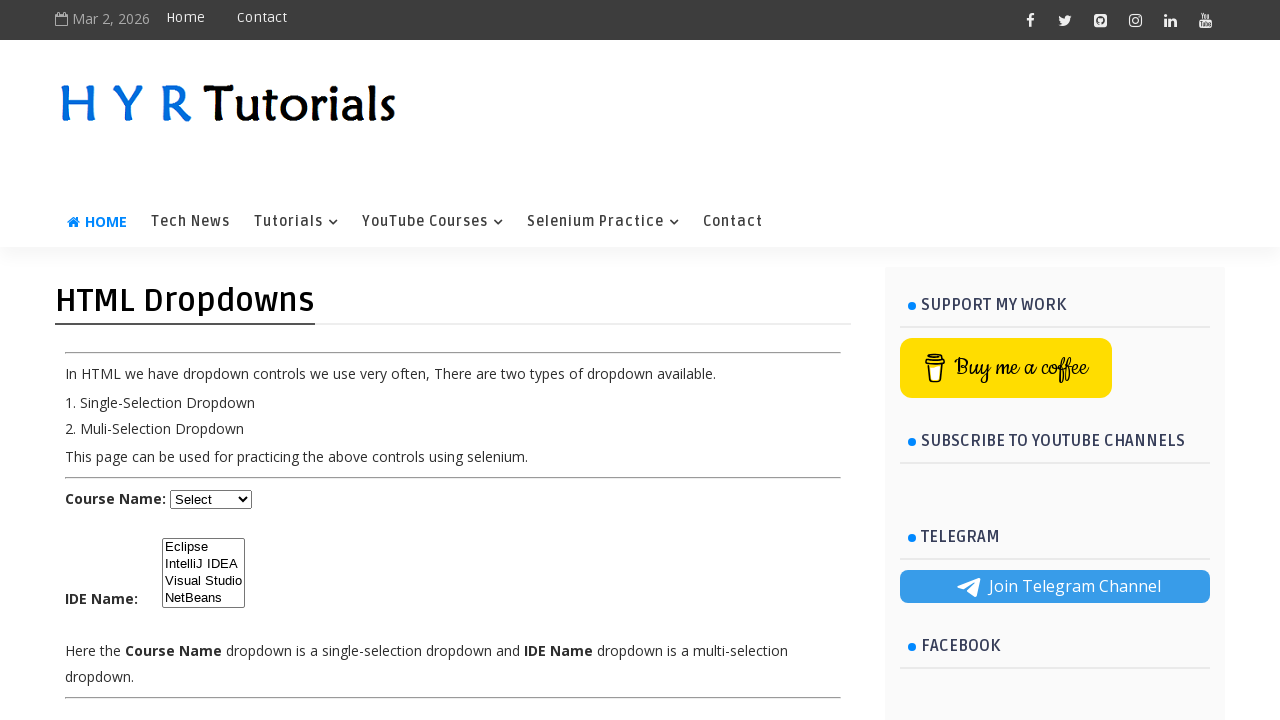

Selected Java from course dropdown by index 1 on #course
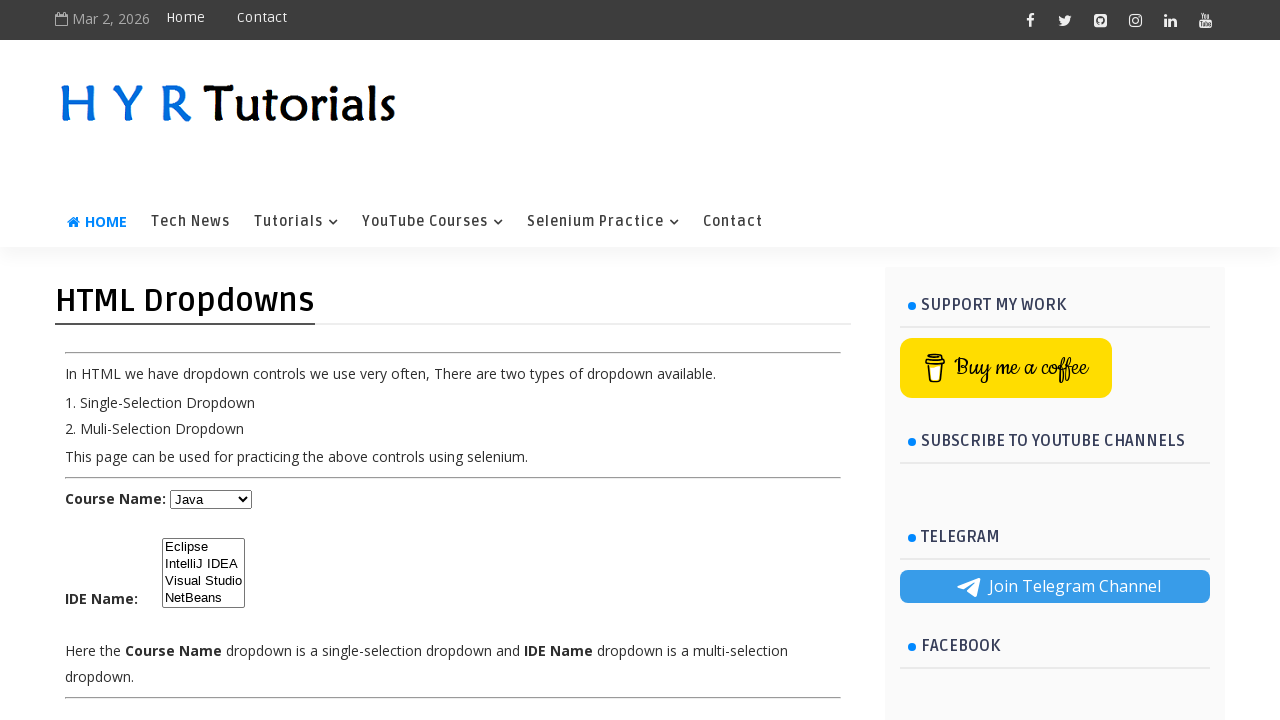

Selected Python from course dropdown by value on #course
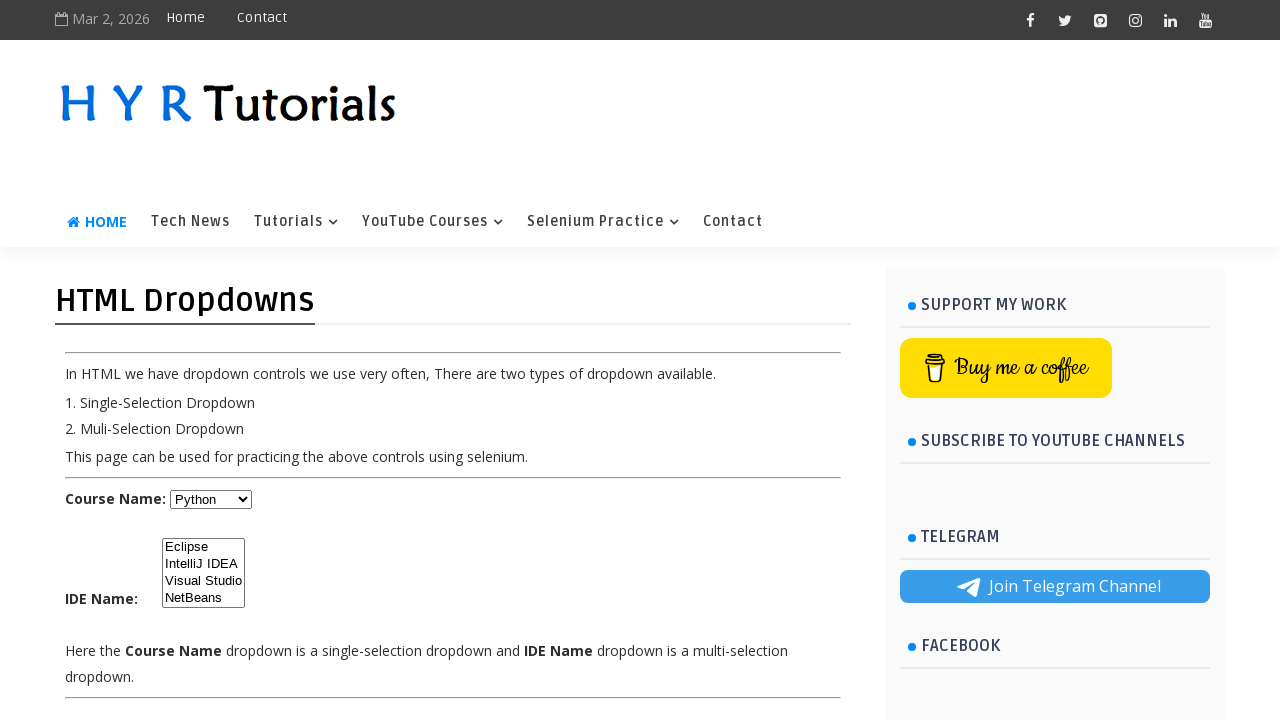

Selected Javascript from course dropdown by visible text on #course
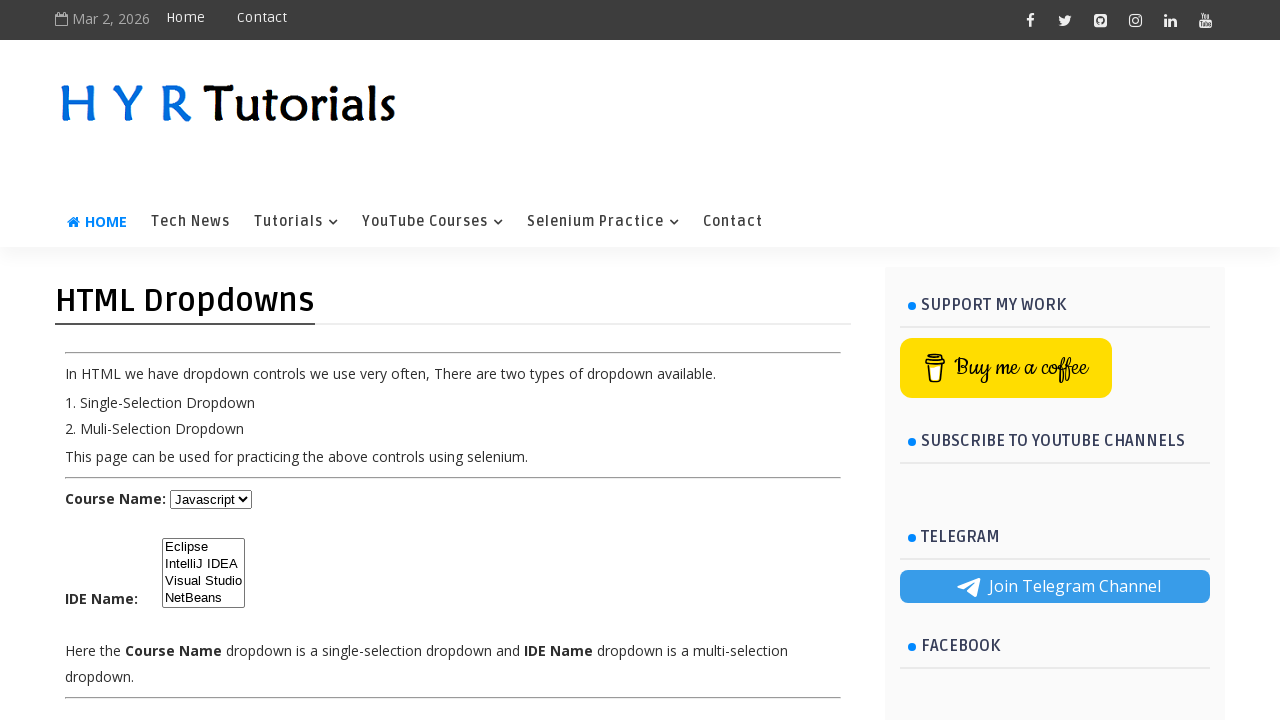

Selected default option from course dropdown on #course
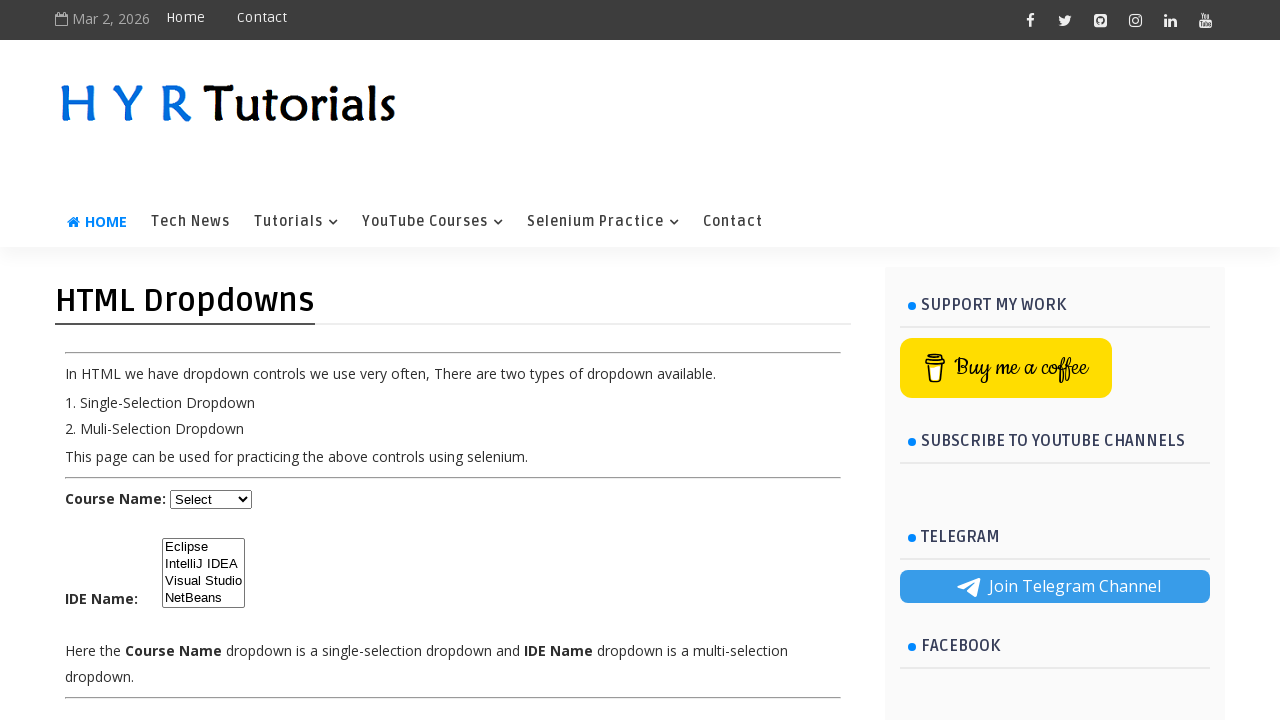

Waited for IDE dropdown to load
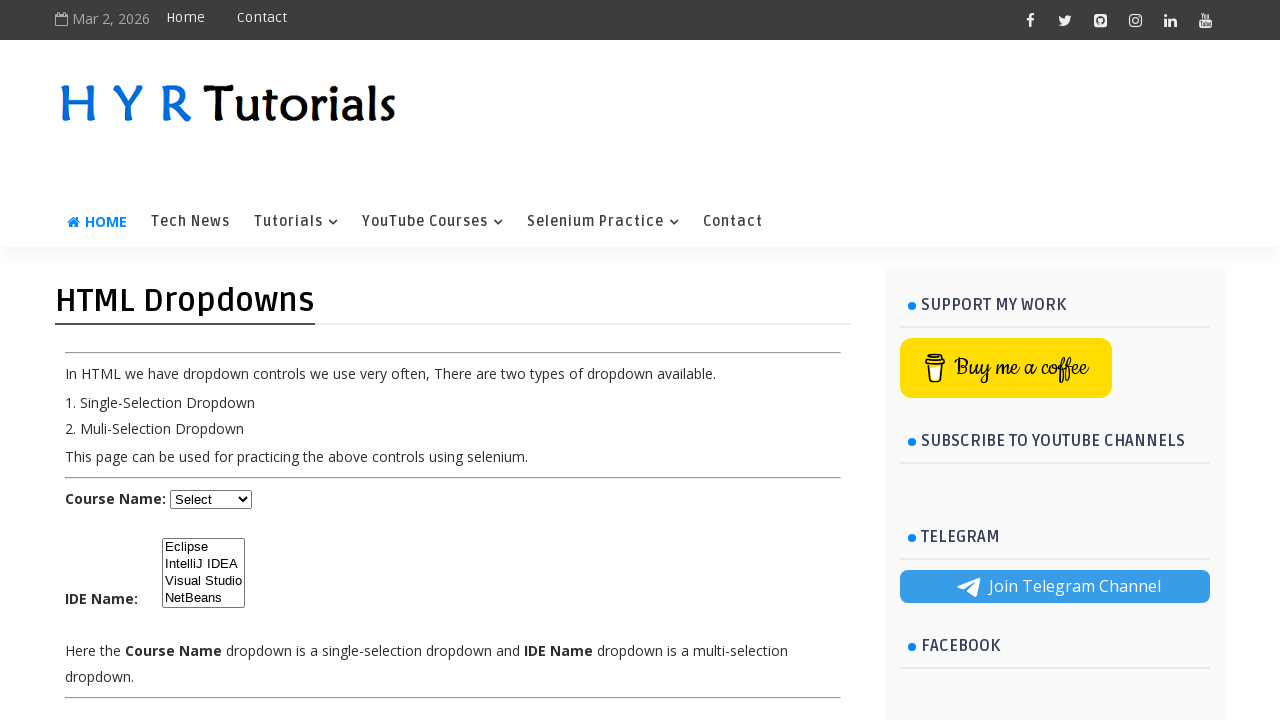

Selected IntelliJ from IDE dropdown by index 1 on #ide
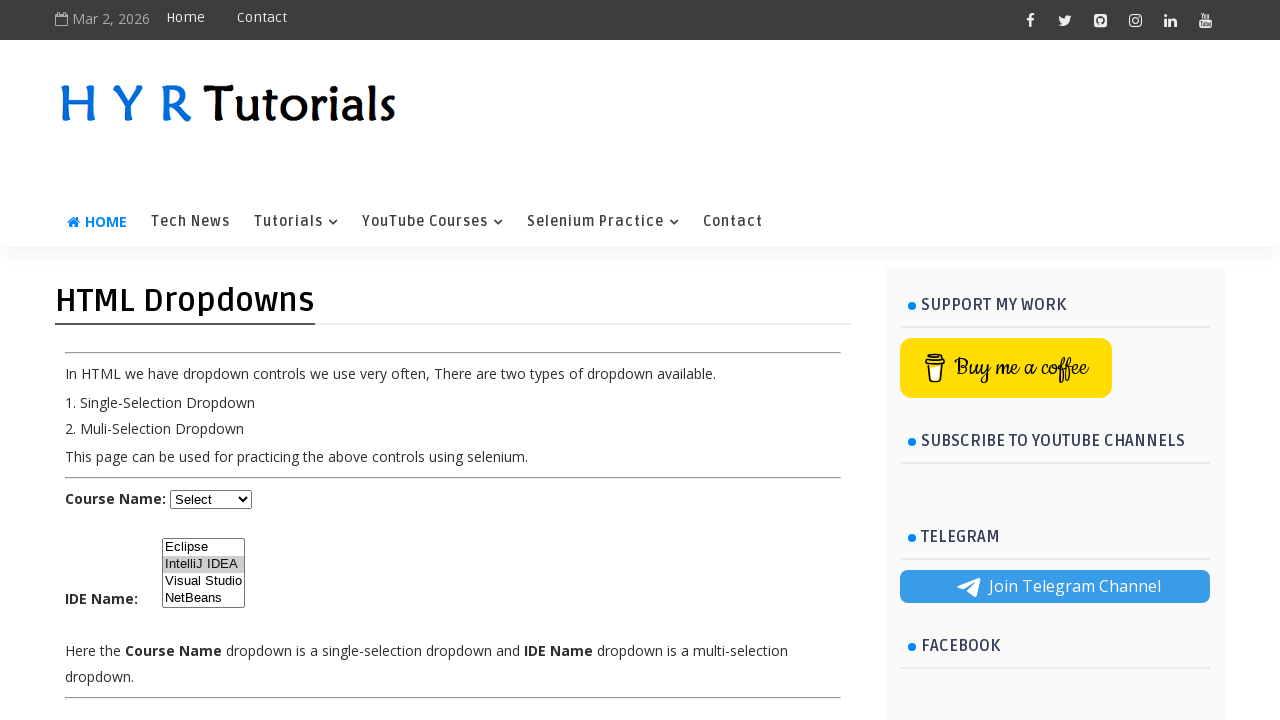

Selected Visual Studio from IDE dropdown by value on #ide
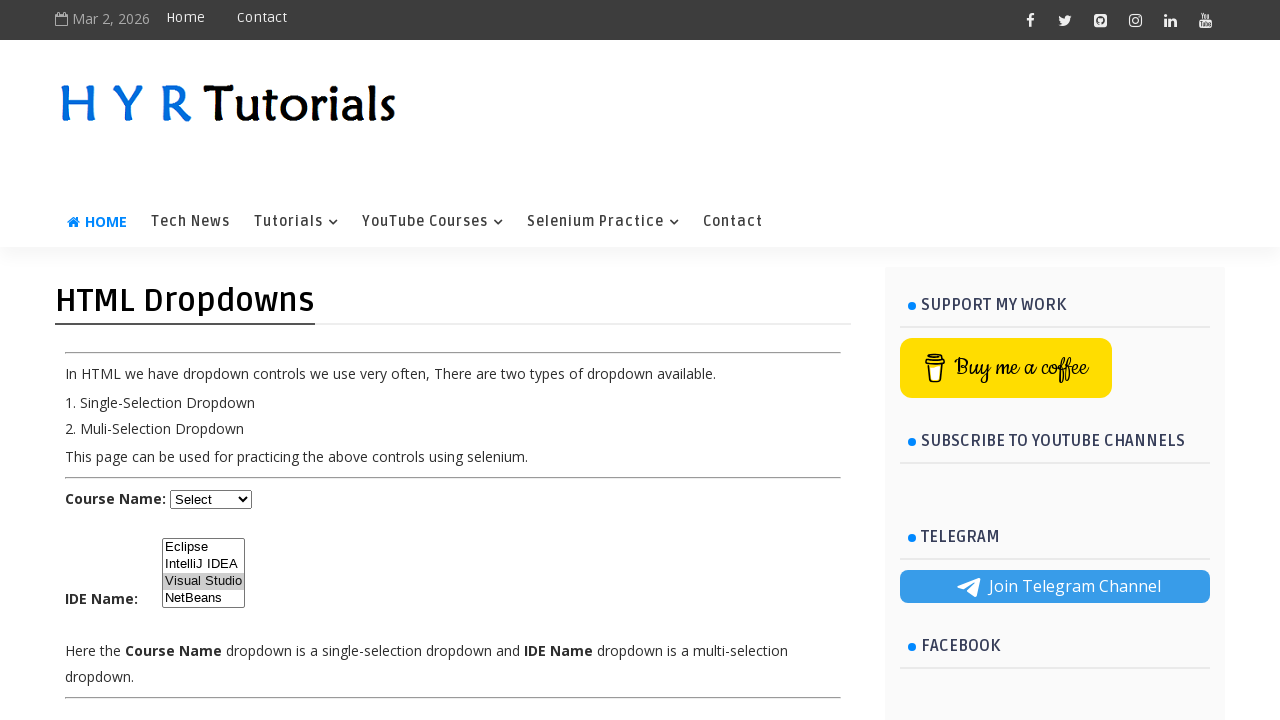

Selected NetBeans from IDE dropdown by visible text on #ide
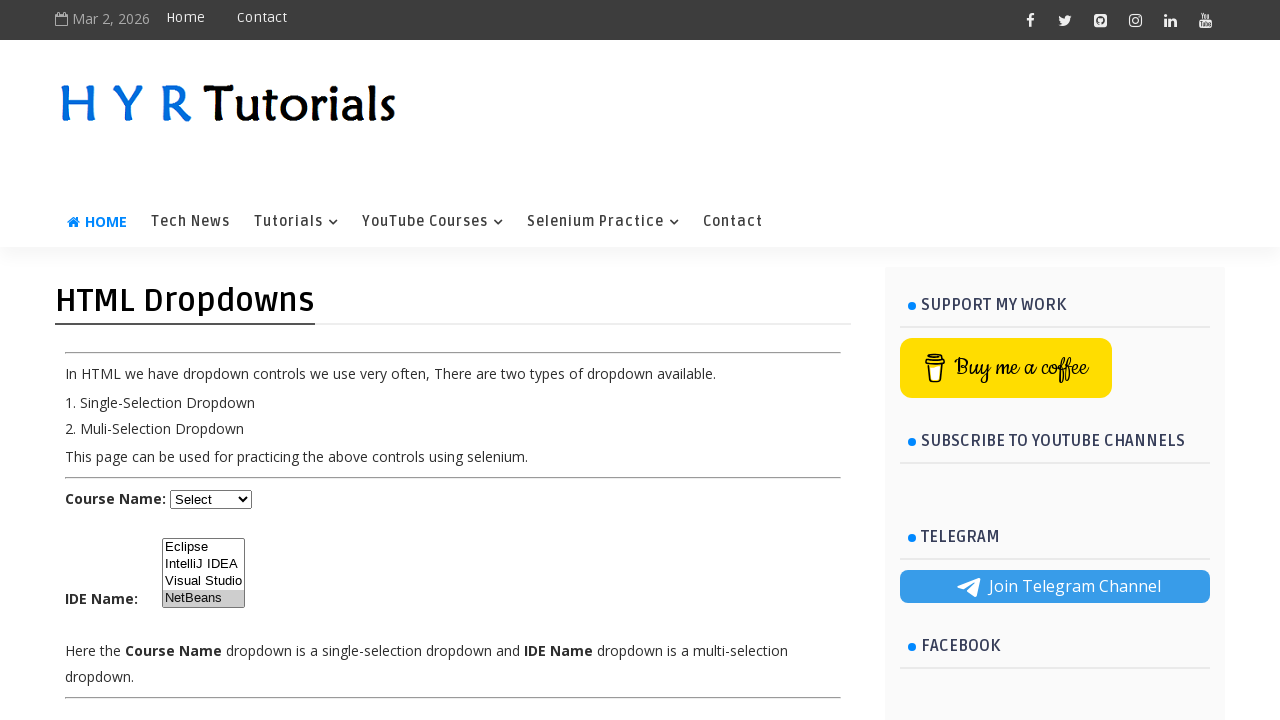

Selected Eclipse from IDE dropdown by index 0 on #ide
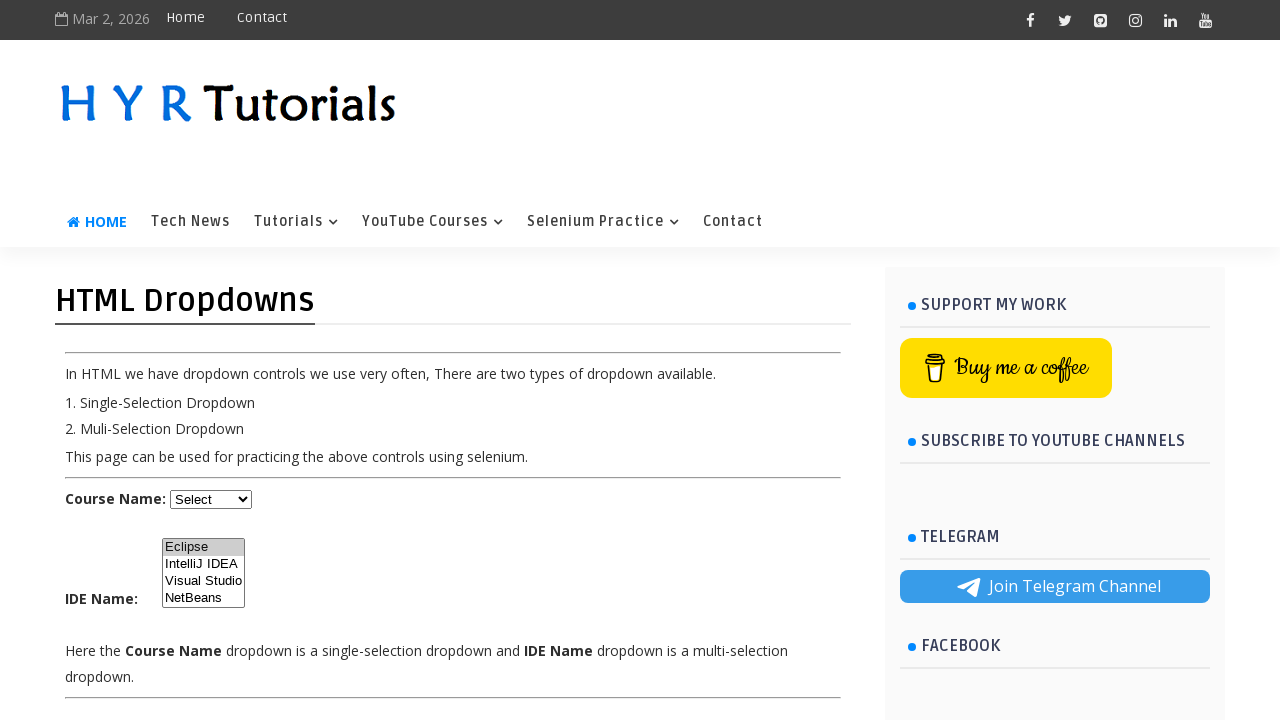

Deselected all options in IDE dropdown
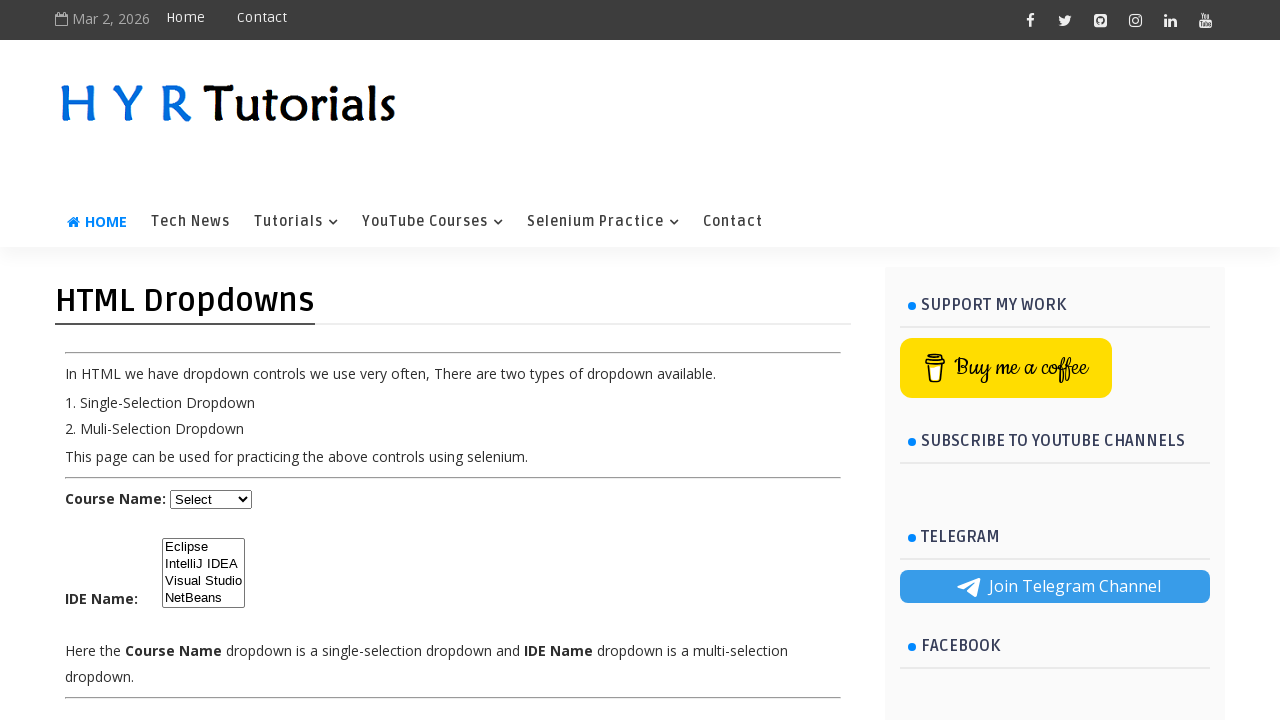

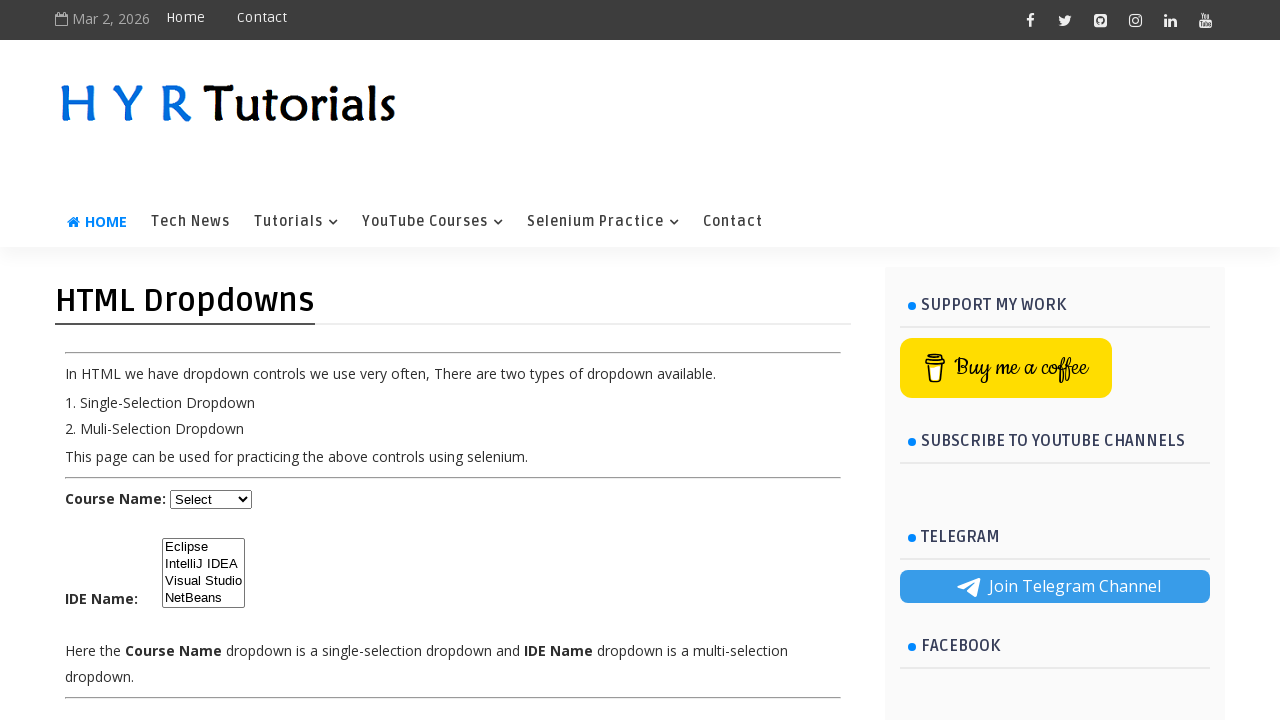